Tests file download functionality by navigating to a download page and clicking on a download link to trigger a file download.

Starting URL: https://the-internet.herokuapp.com/download

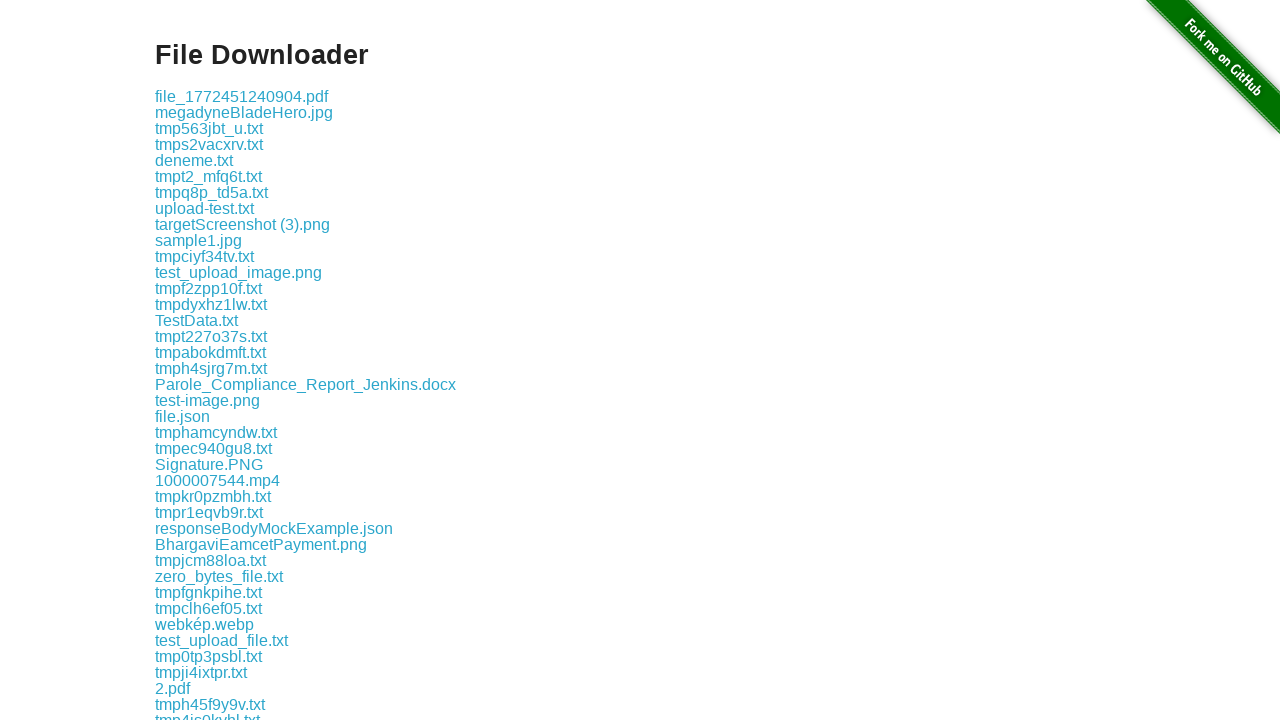

Clicked the first download link on the page at (242, 96) on .example a
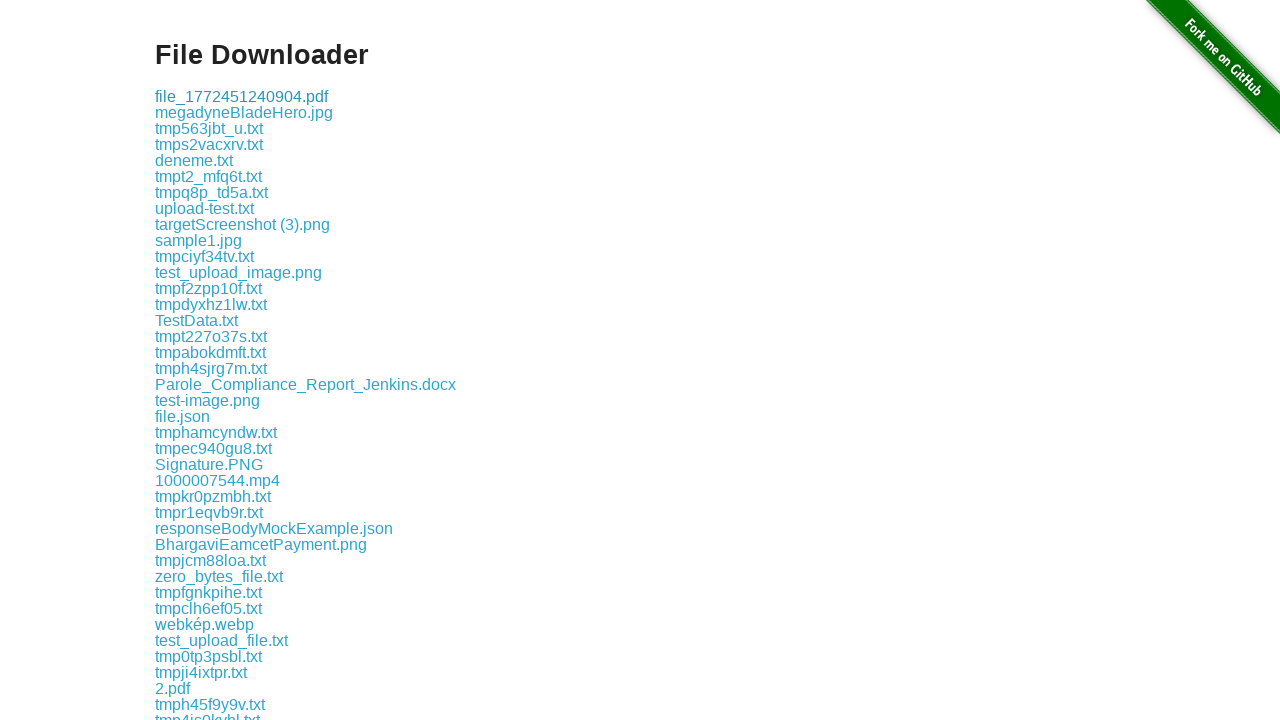

Waited 2 seconds for the download to initiate
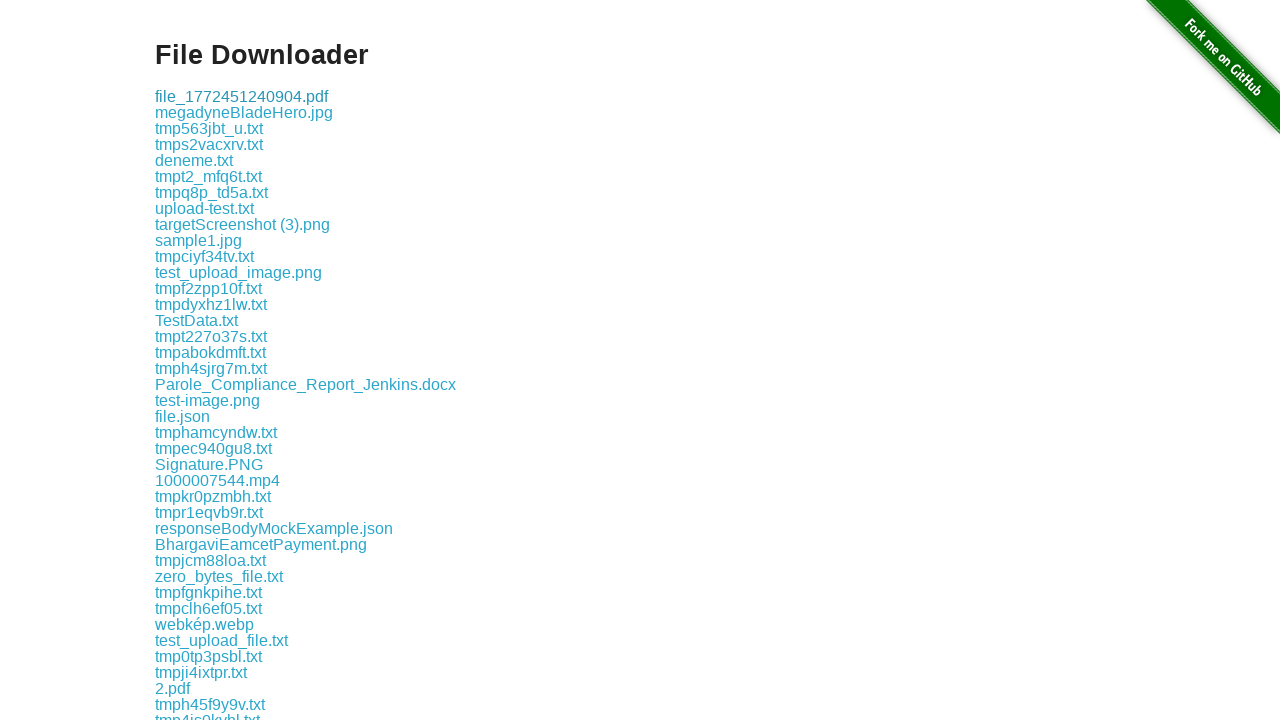

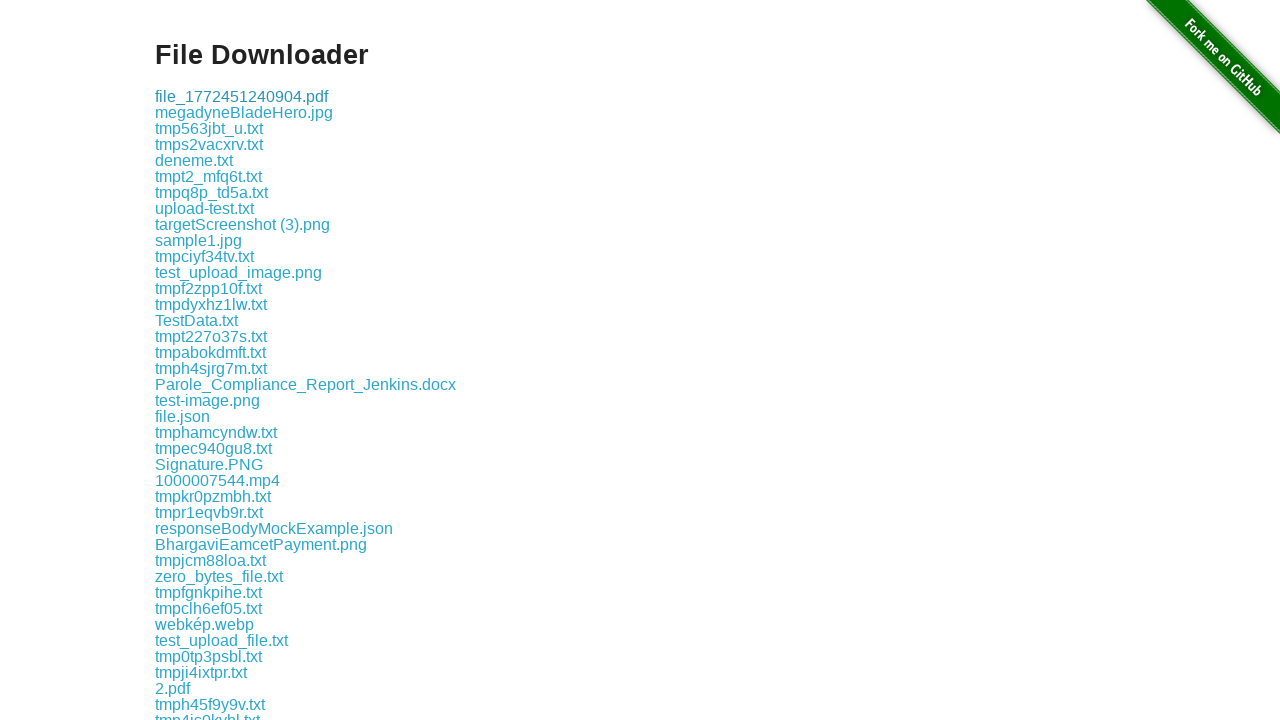